Tests browser window handling functionality by opening multiple new tabs/windows via buttons, switching to each new window, verifying content, and closing them before returning to the parent window.

Starting URL: https://demoqa.com/browser-windows

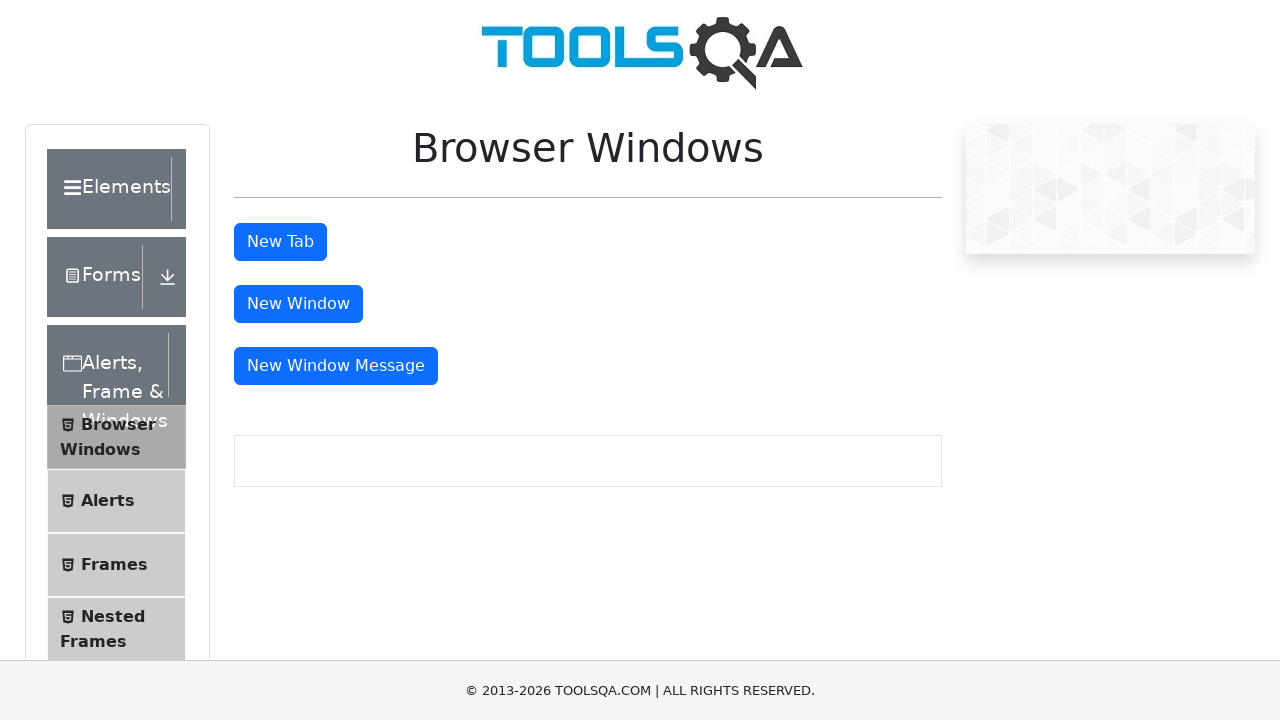

Scrolled to Modal Dialogs element
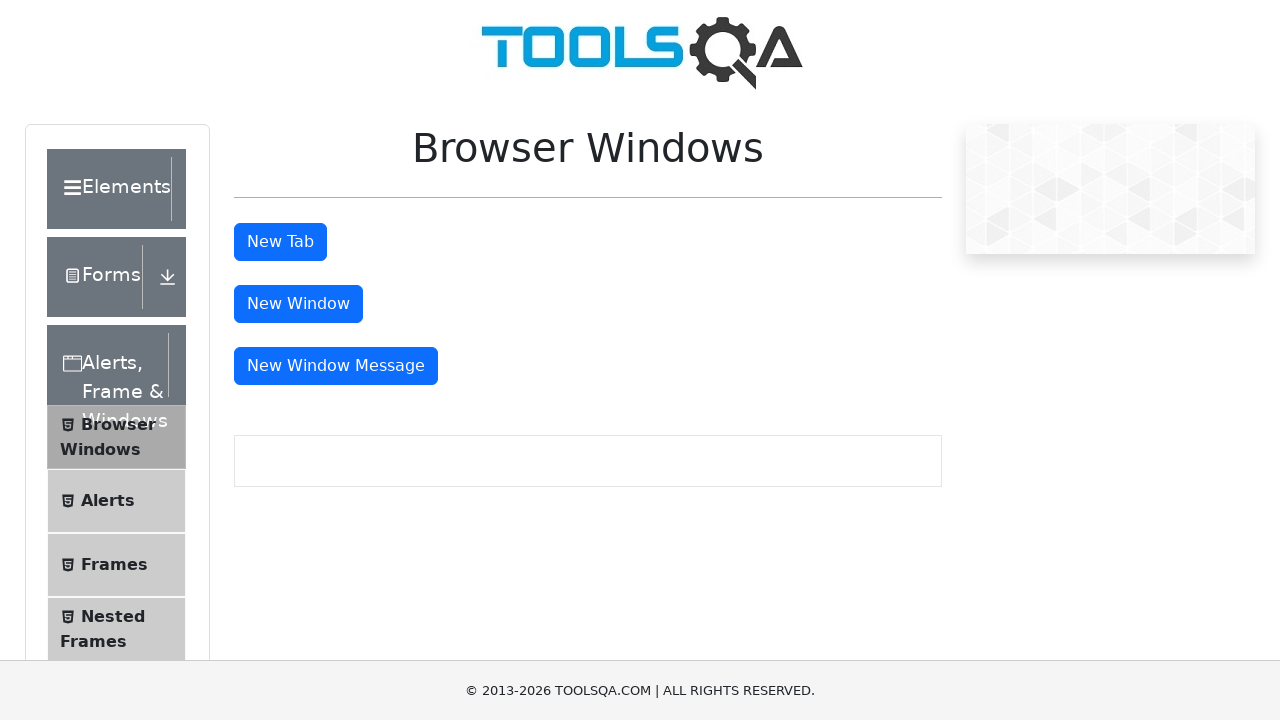

Located New Tab button
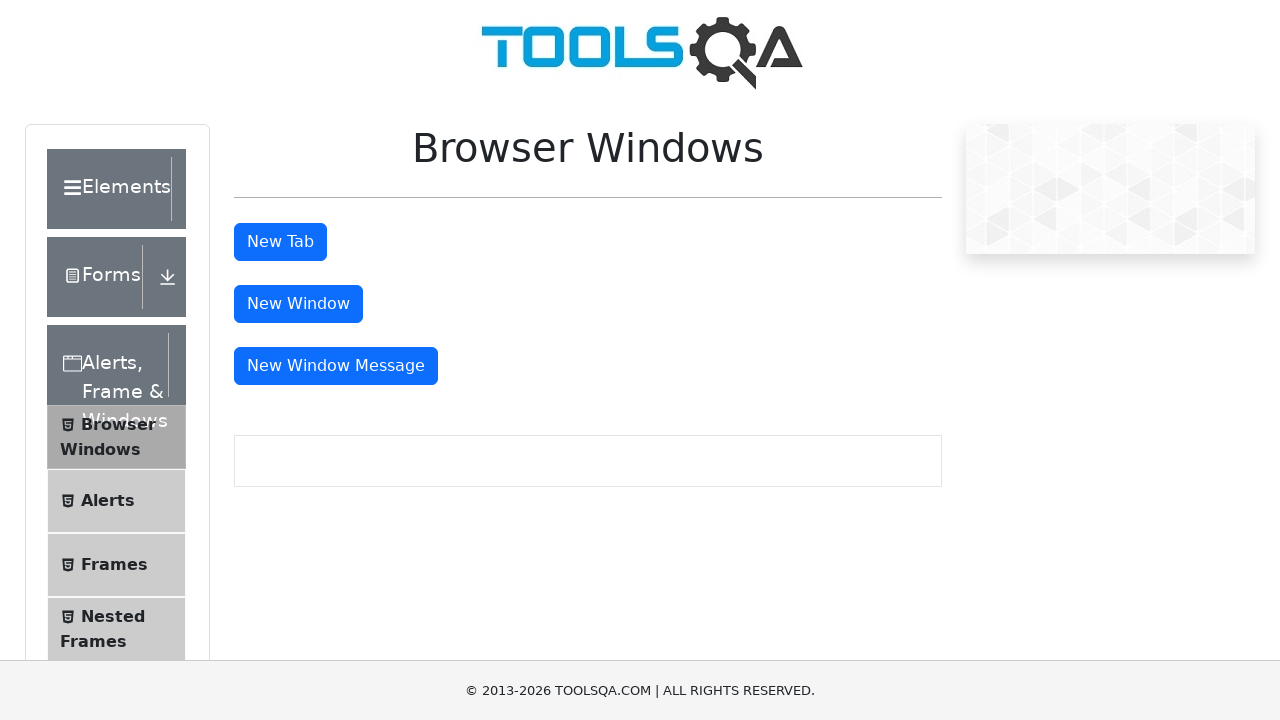

Scrolled New Tab button into view
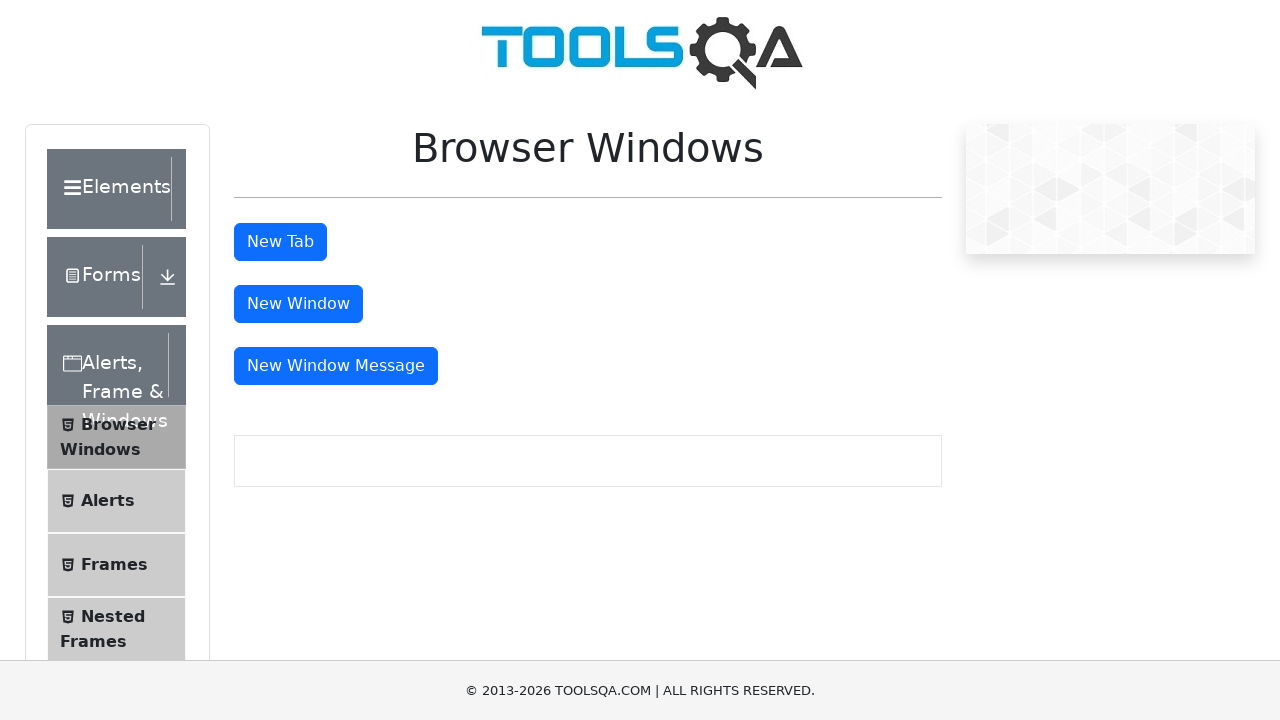

Clicked New Tab button to open first new tab at (280, 242) on #tabButton
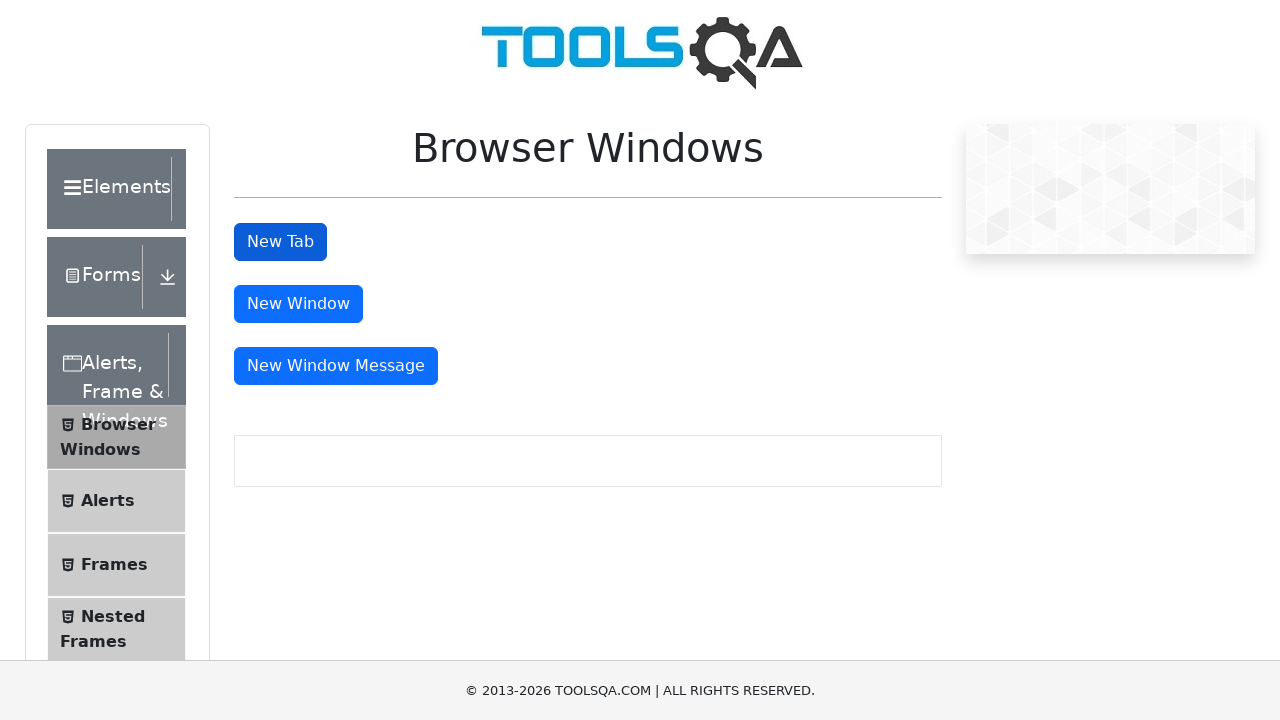

First new tab loaded and ready
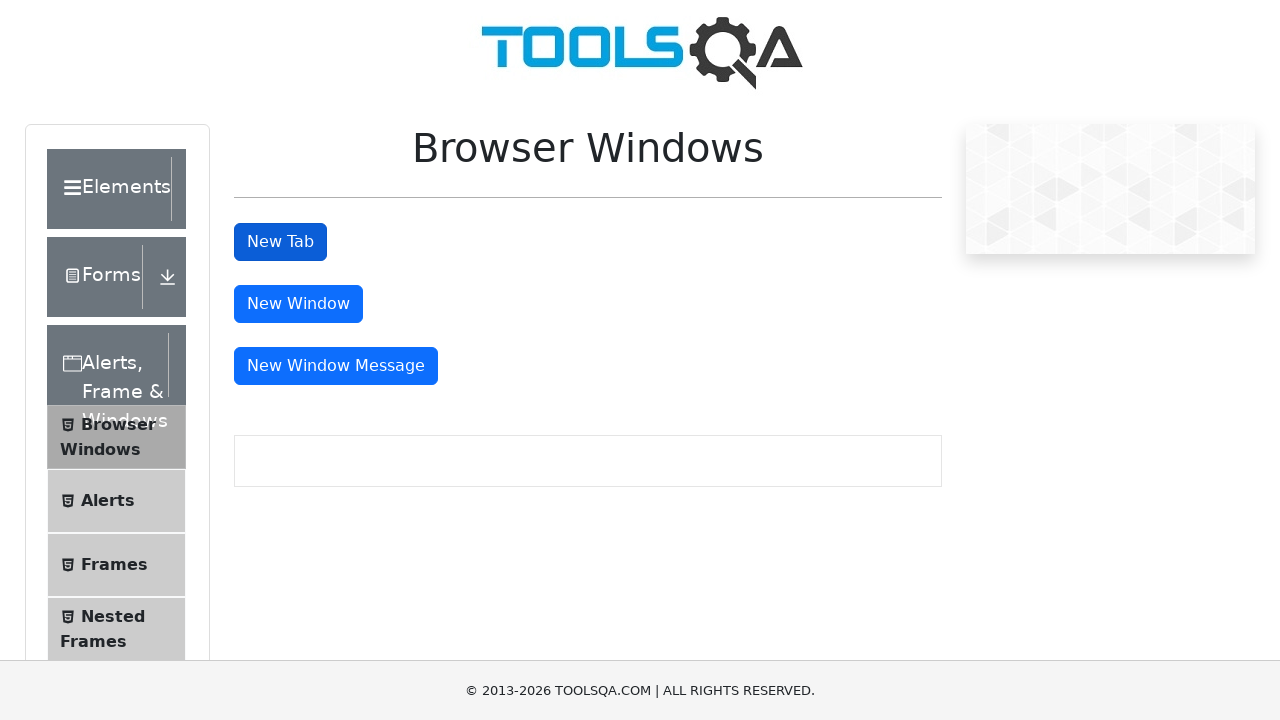

Located New Window button
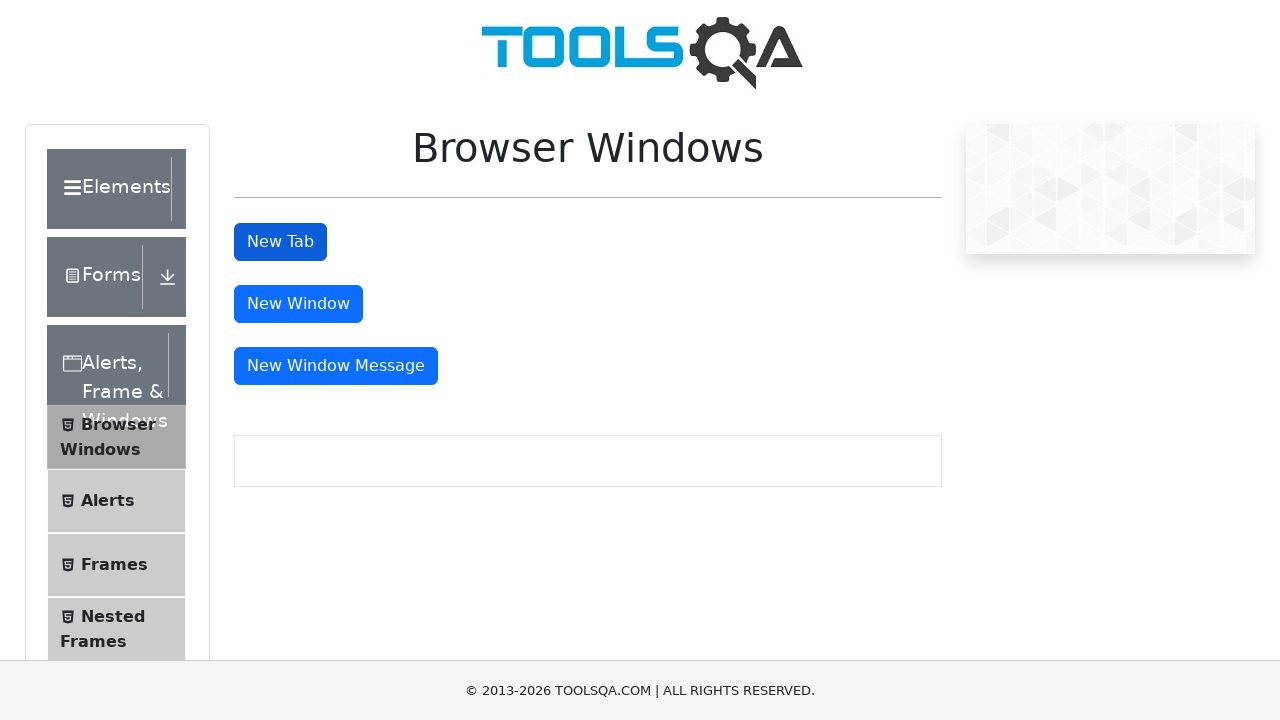

Scrolled New Window button into view
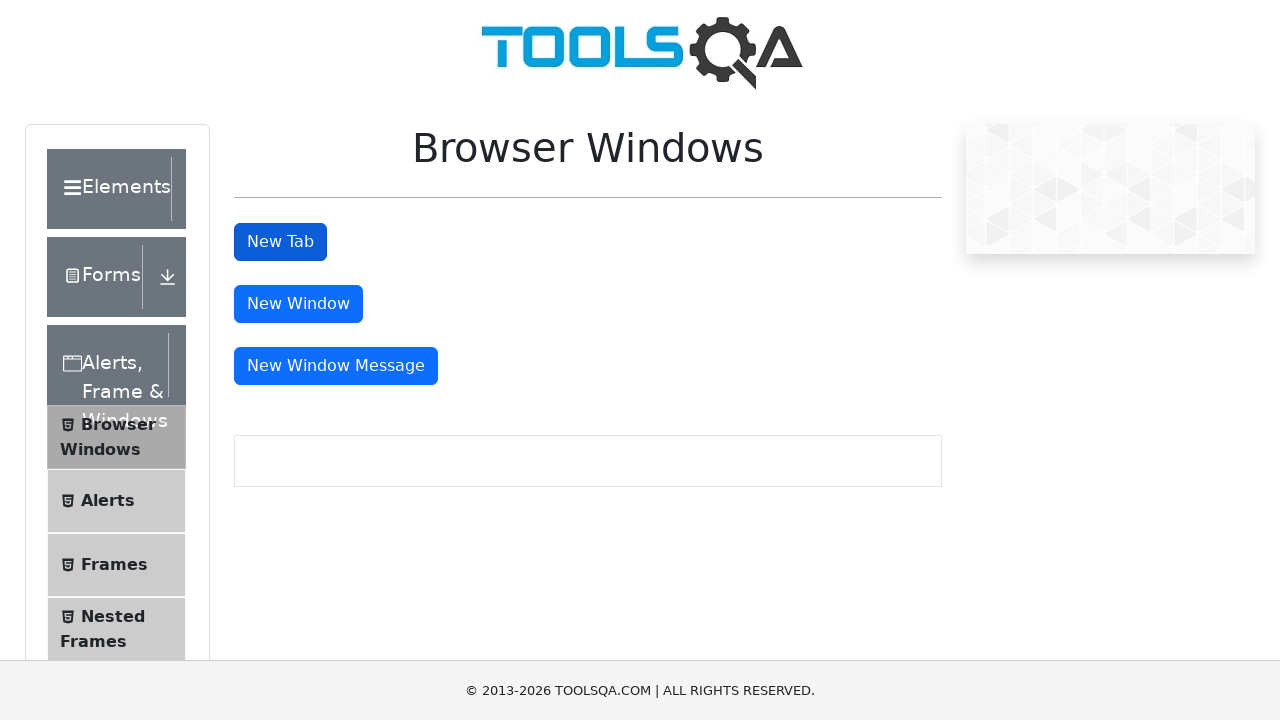

Clicked New Window button to open second new window at (298, 304) on #windowButton
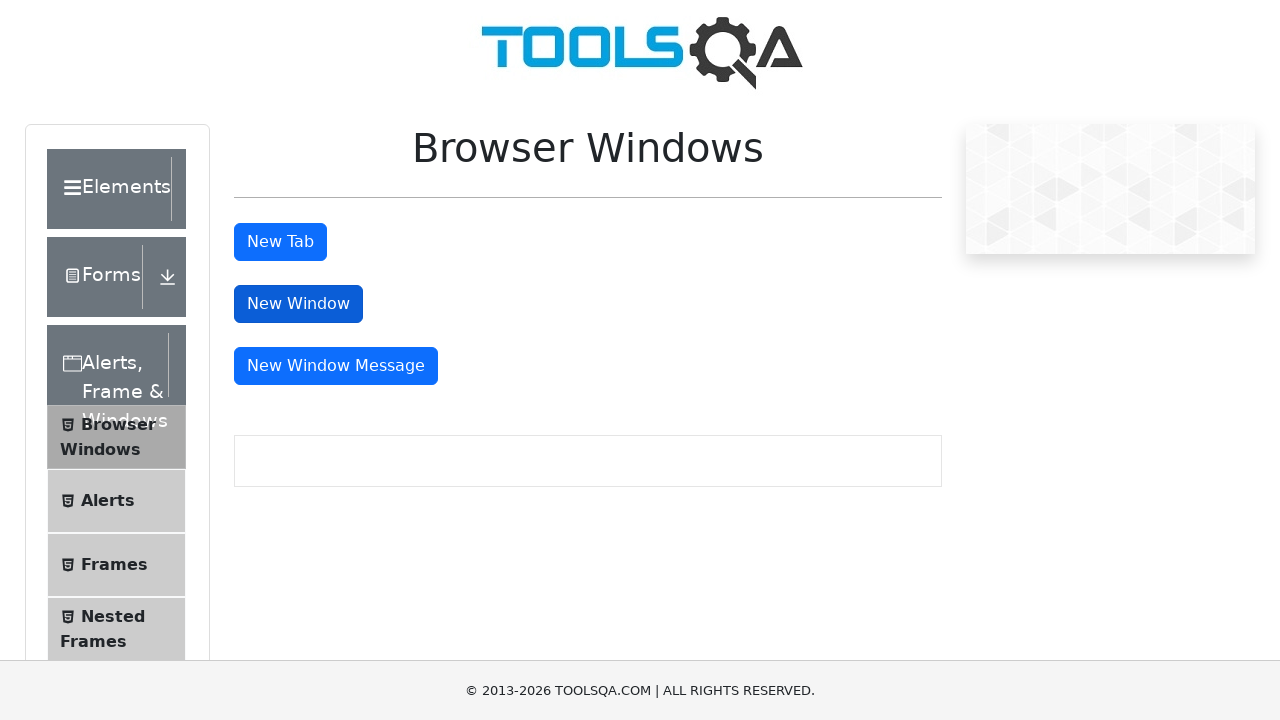

Second new window loaded and ready
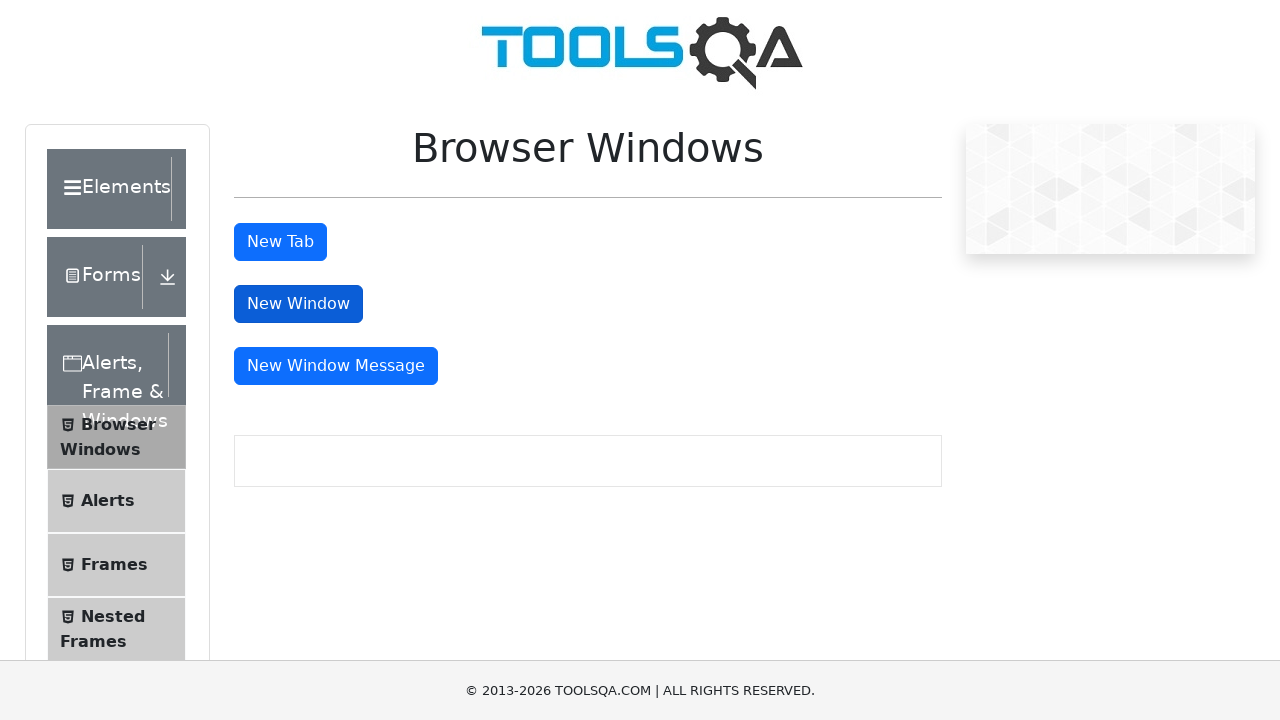

Located New Window Message button
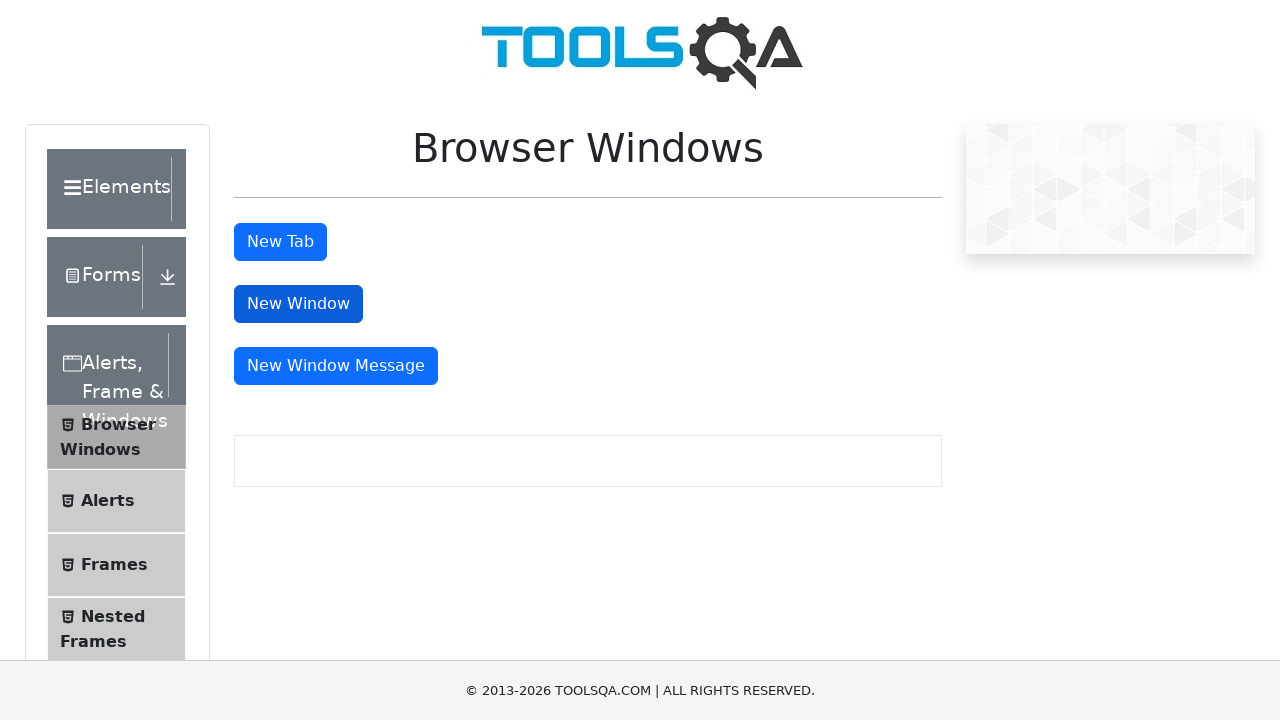

Scrolled New Window Message button into view
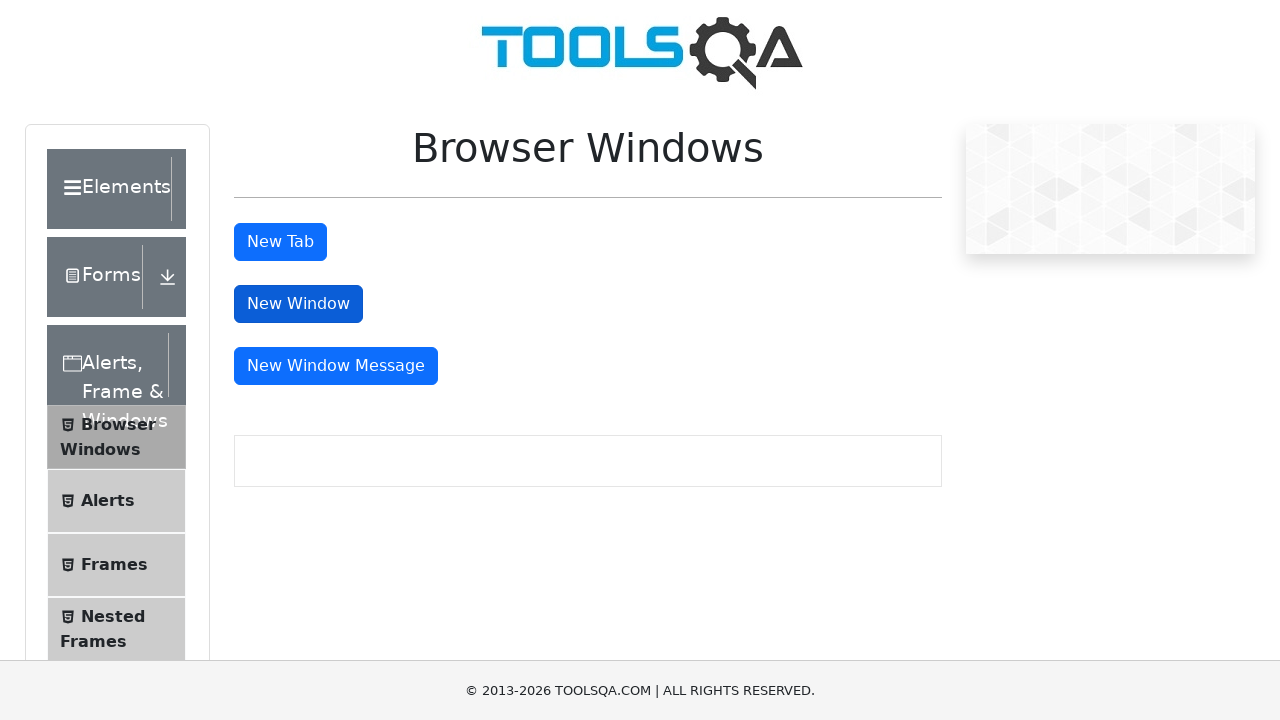

Clicked New Window Message button to open third new window at (336, 366) on #messageWindowButton
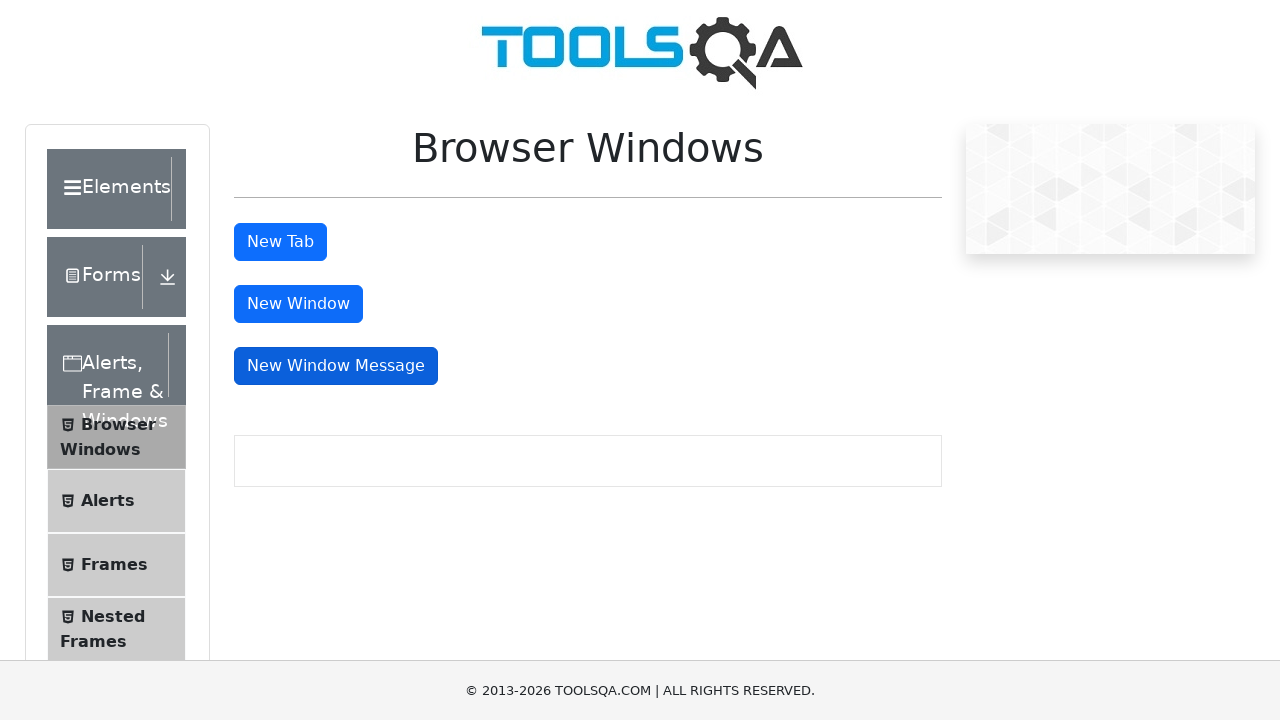

Third new window (message window) loaded and ready
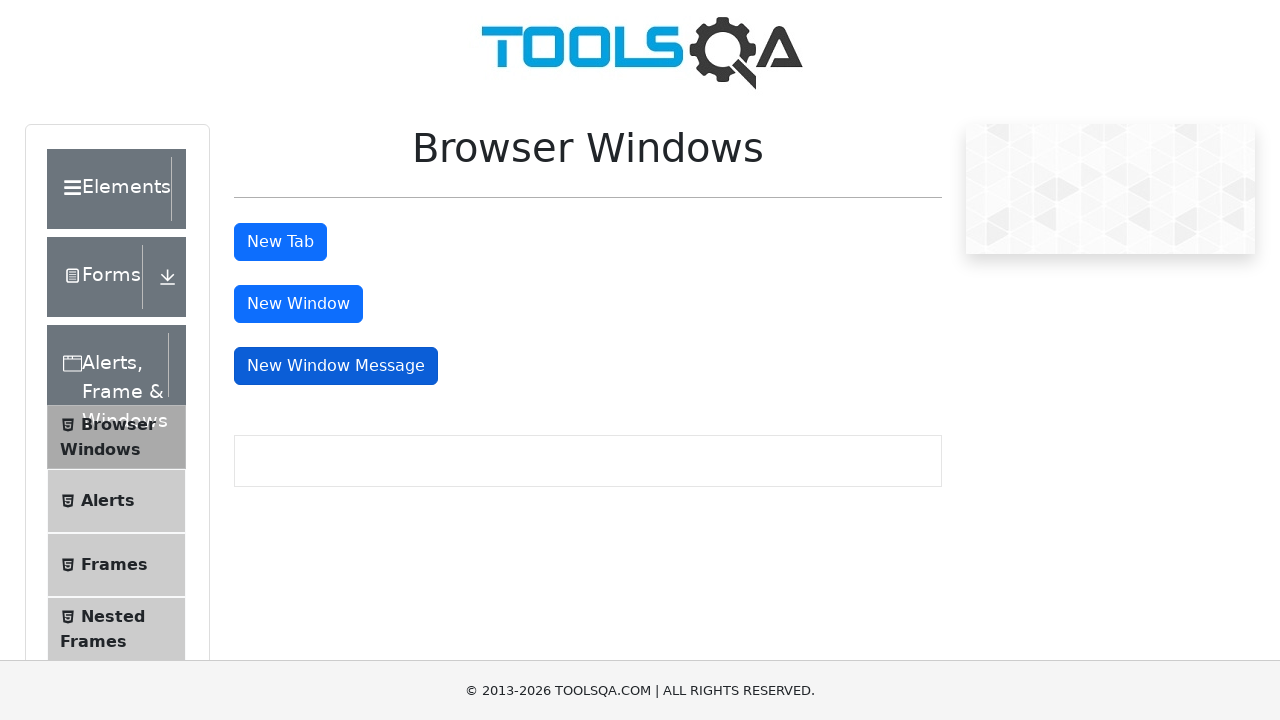

Switched to first new tab
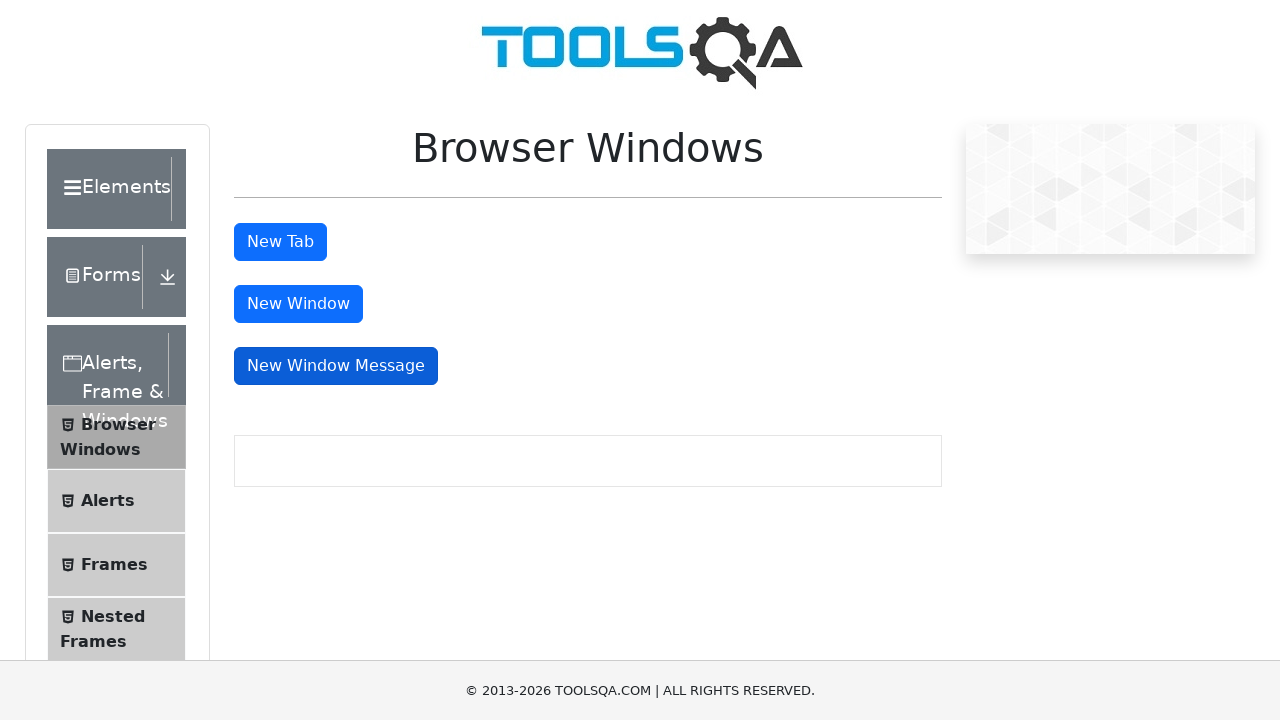

Located sample heading in first new tab
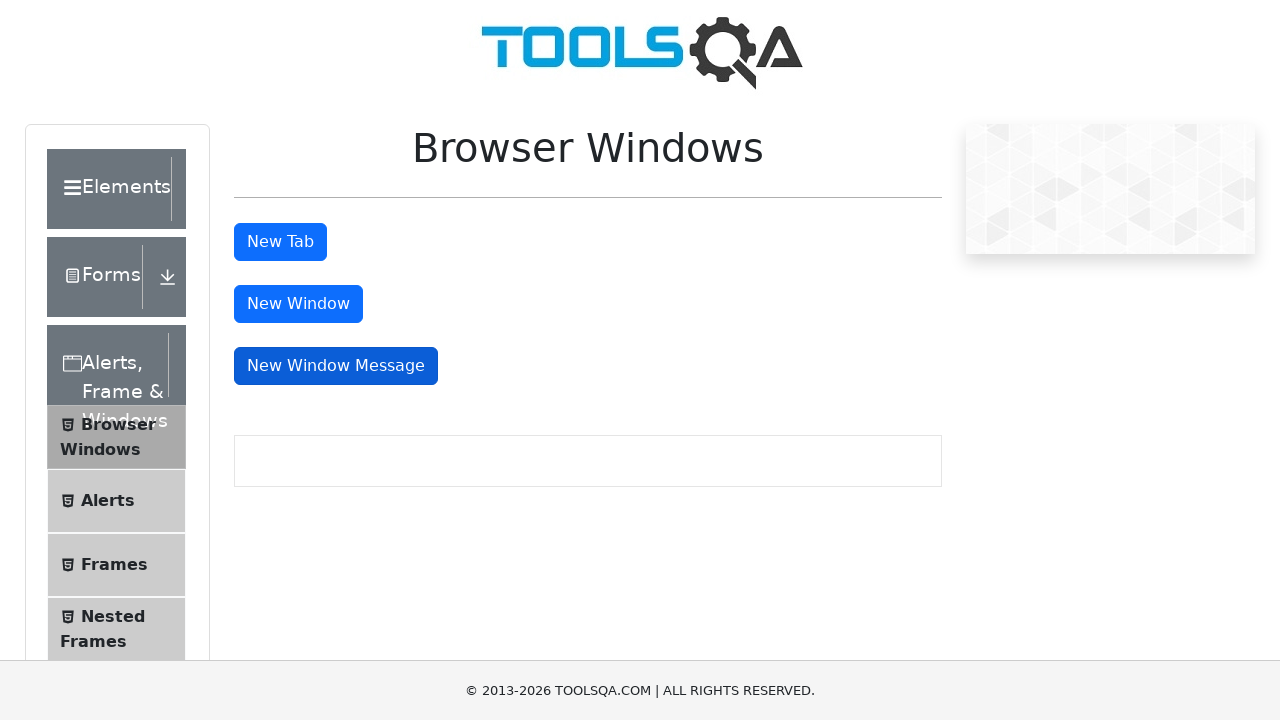

Sample heading in first new tab is visible
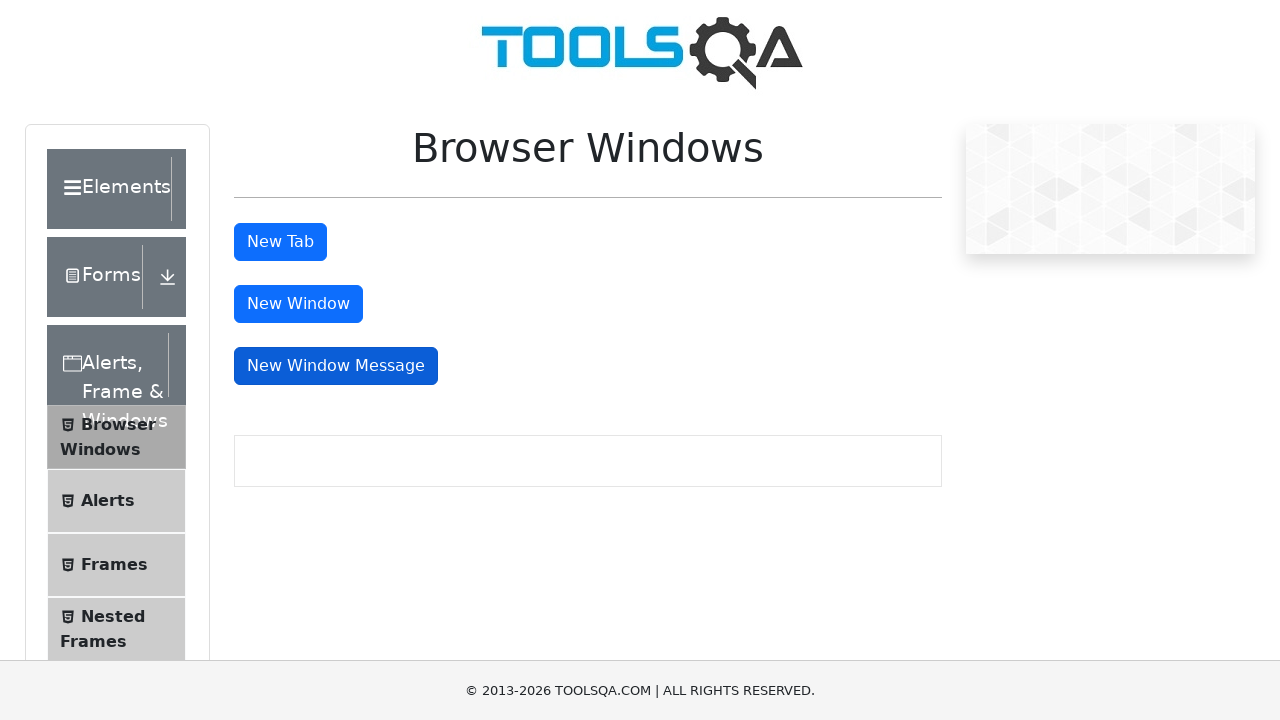

Clicked sample heading in first new tab at (640, 40) on #sampleHeading
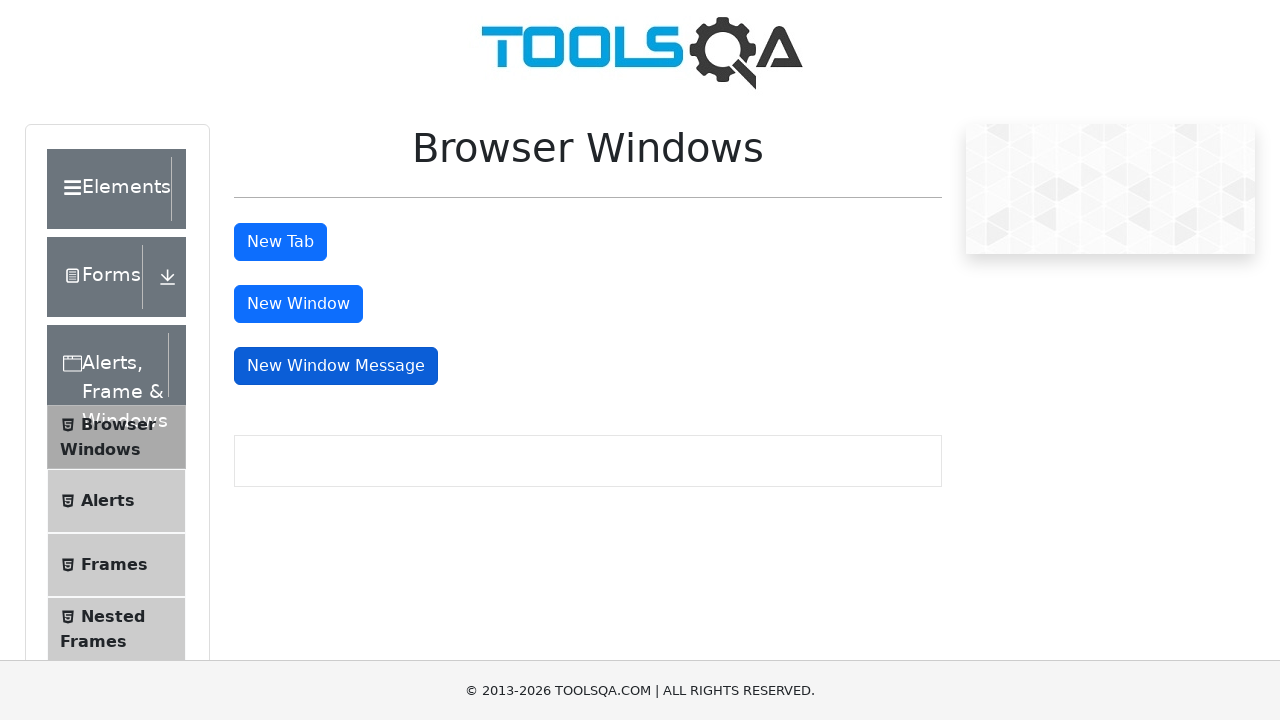

Closed first new tab
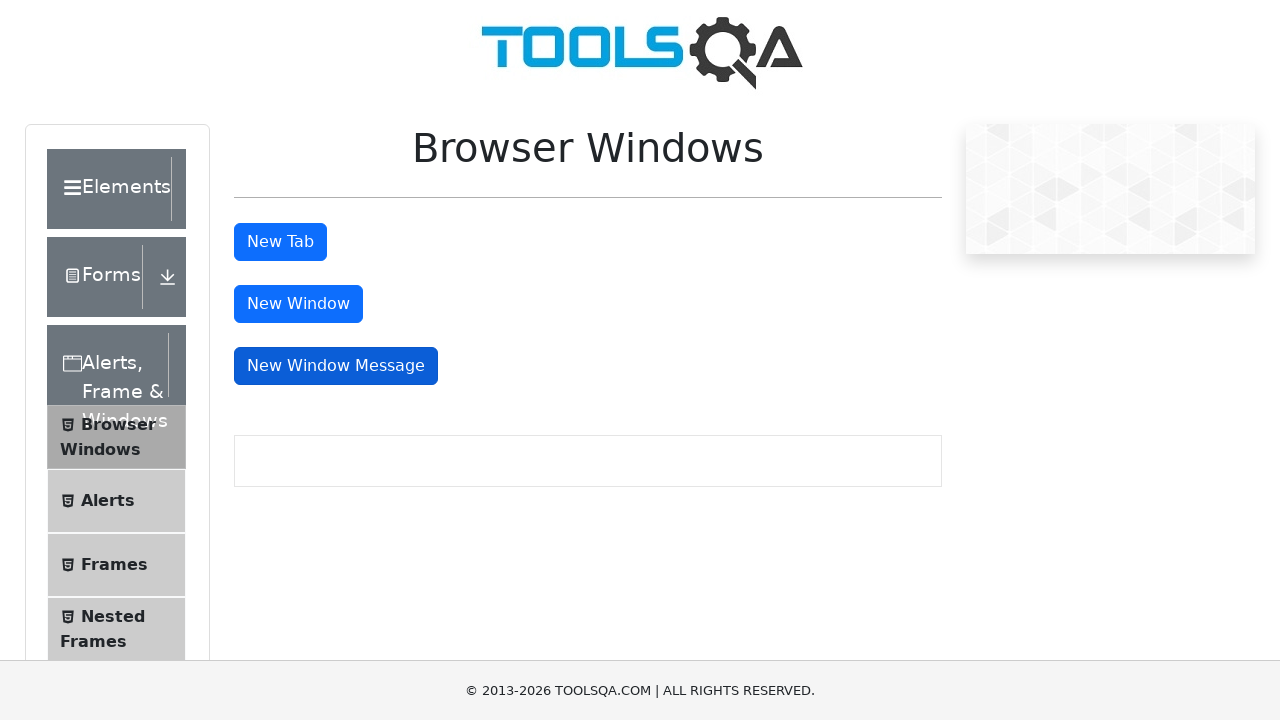

Switched to second new window
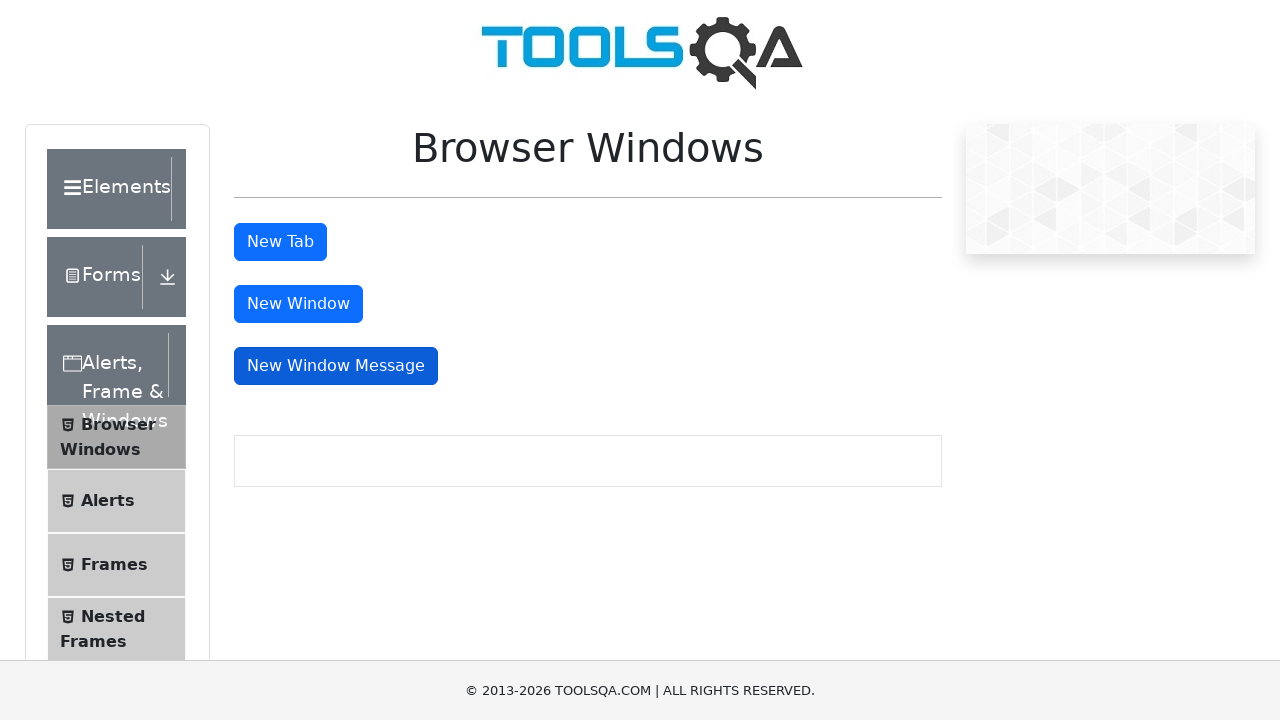

Located sample heading in second new window
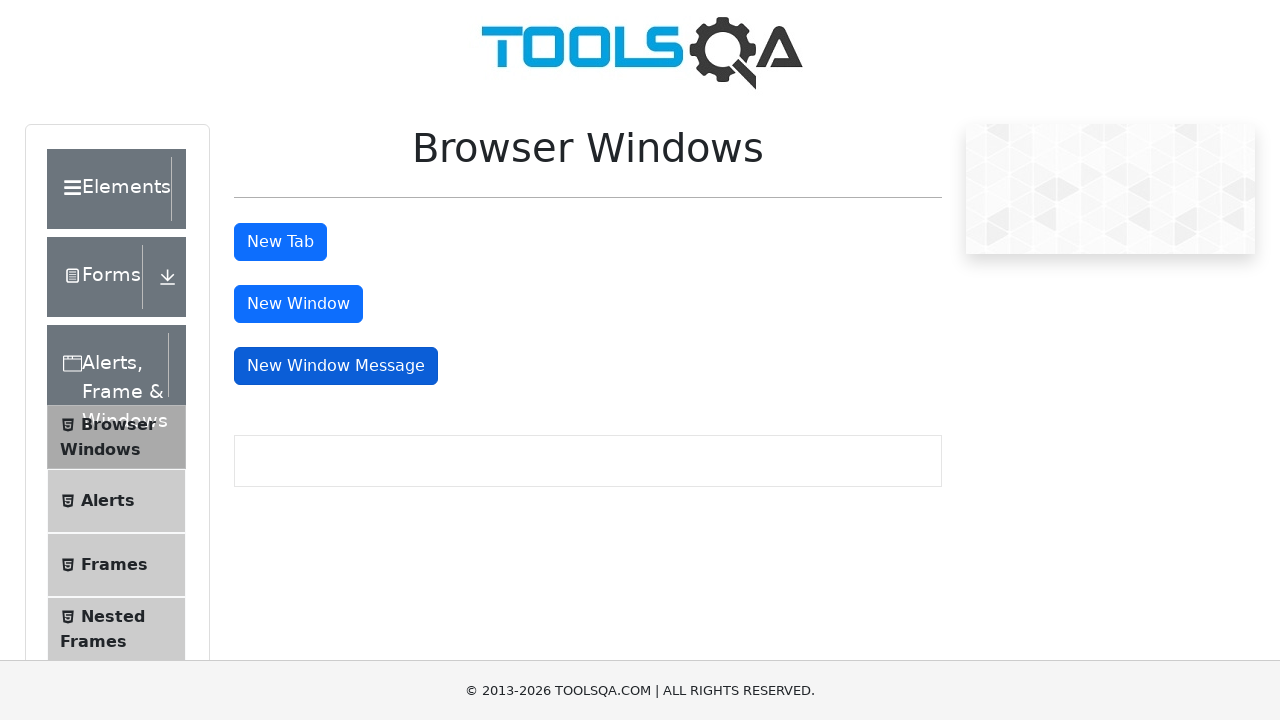

Sample heading in second new window is visible
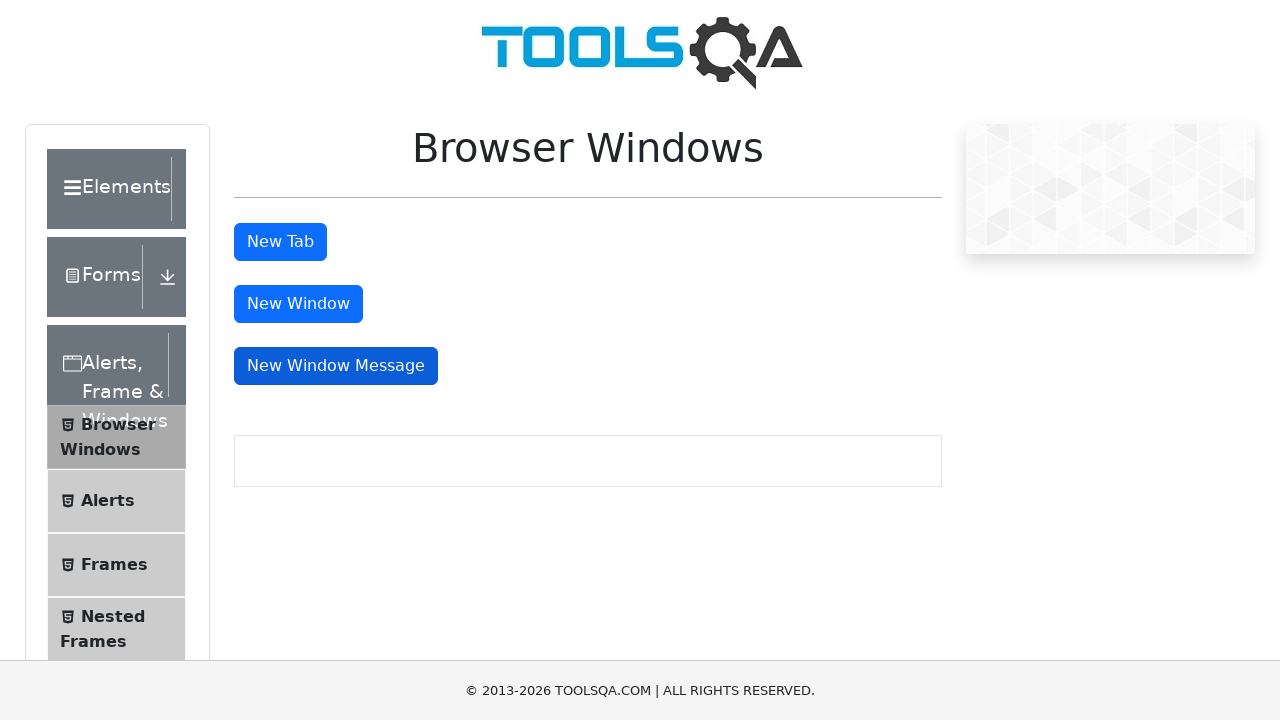

Clicked sample heading in second new window at (200, 40) on #sampleHeading
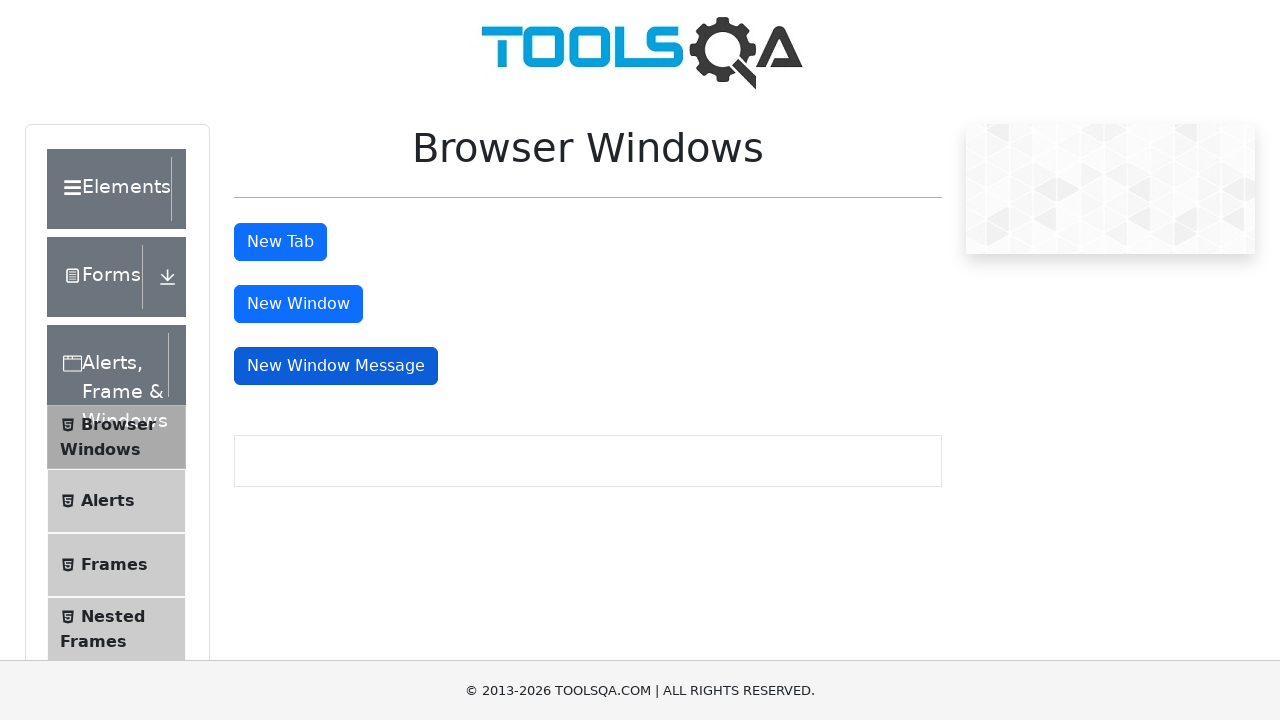

Closed second new window
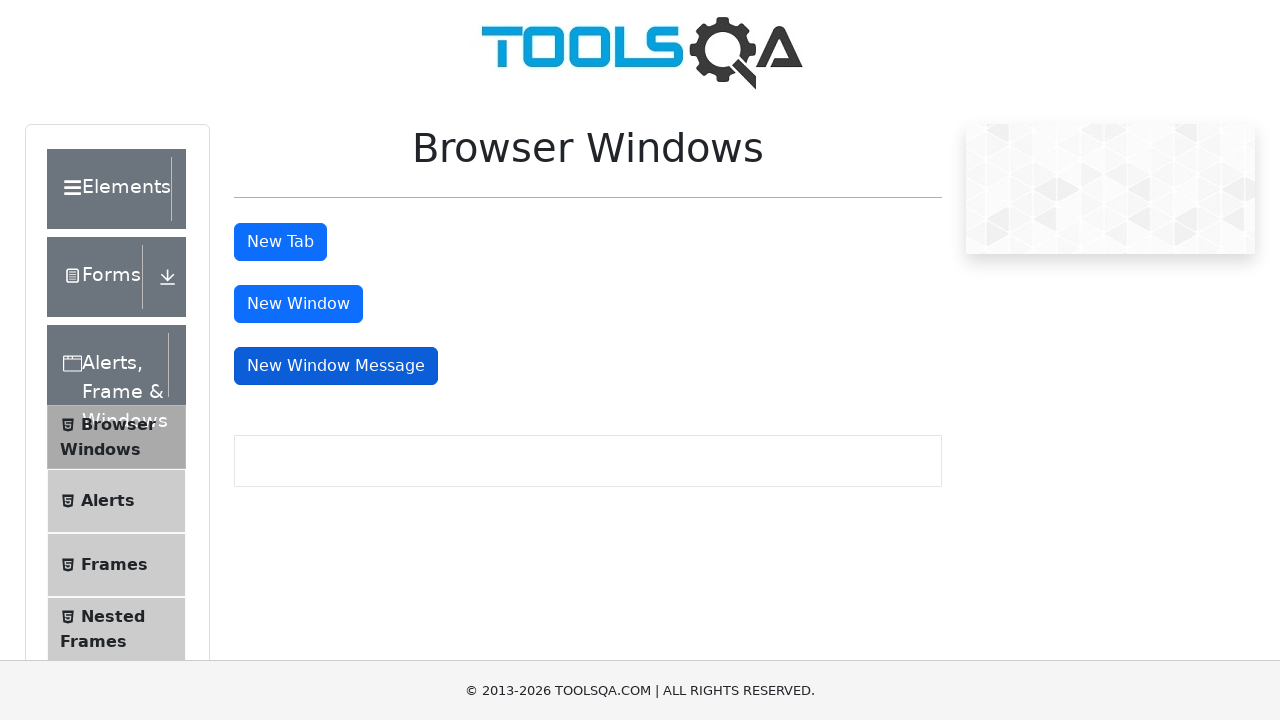

Switched to third new window (message window)
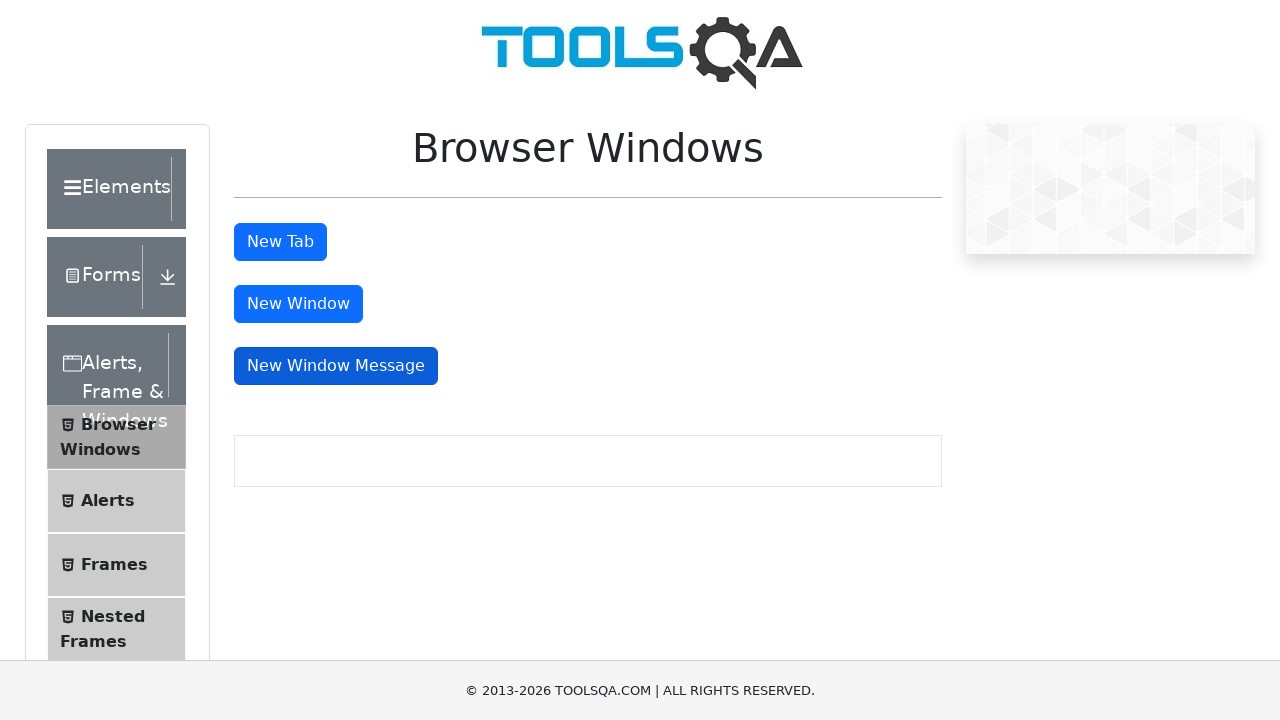

Located message content in third new window
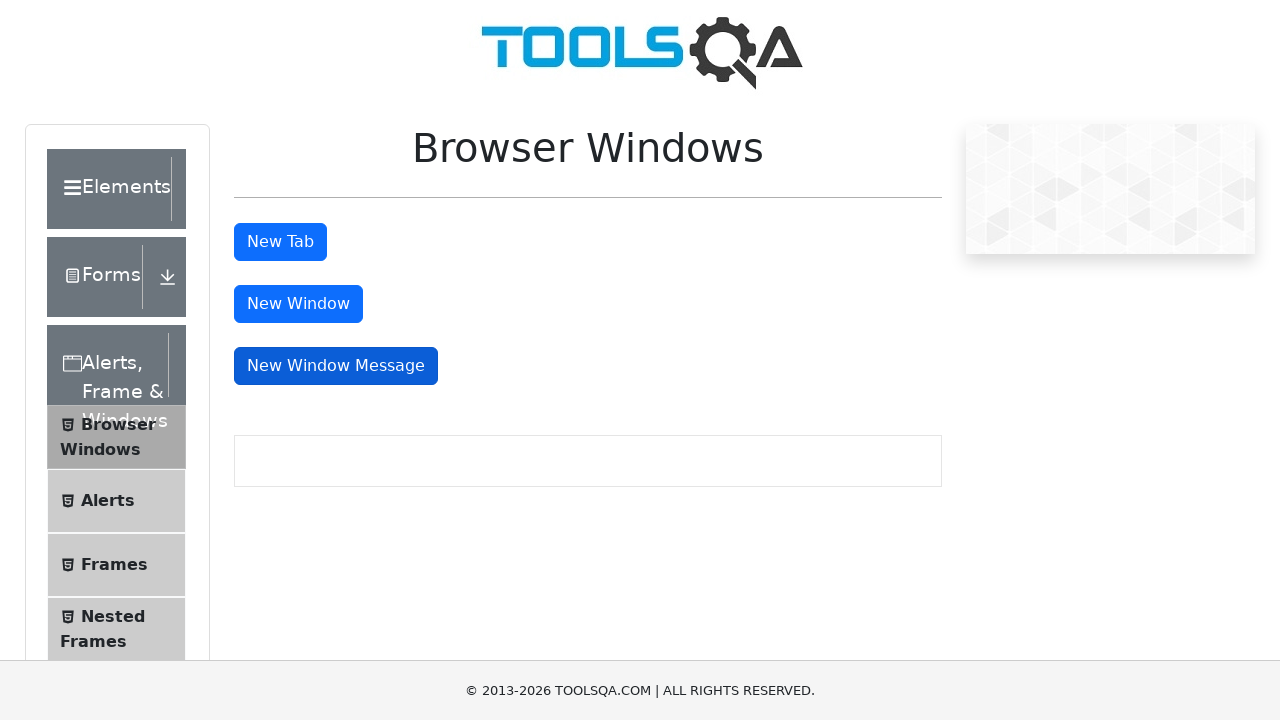

Message content in third new window is visible
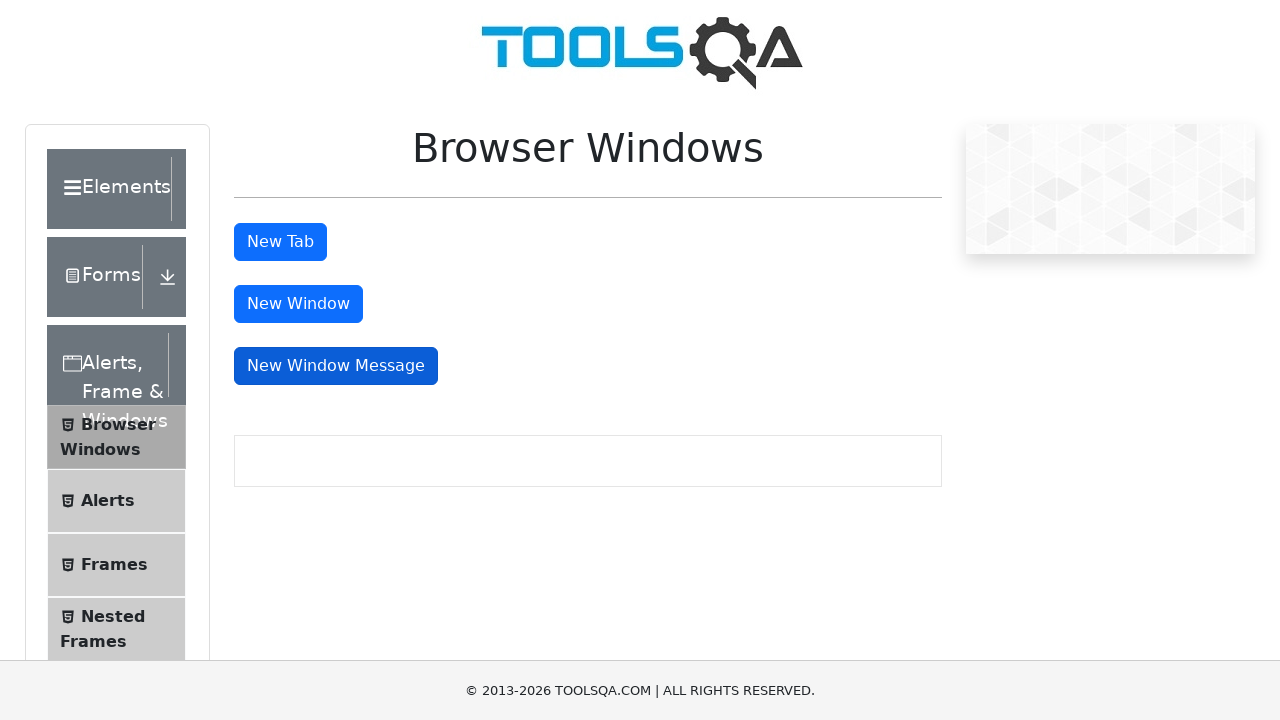

Clicked message content in third new window at (250, 100) on body:has-text('Knowledge increases')
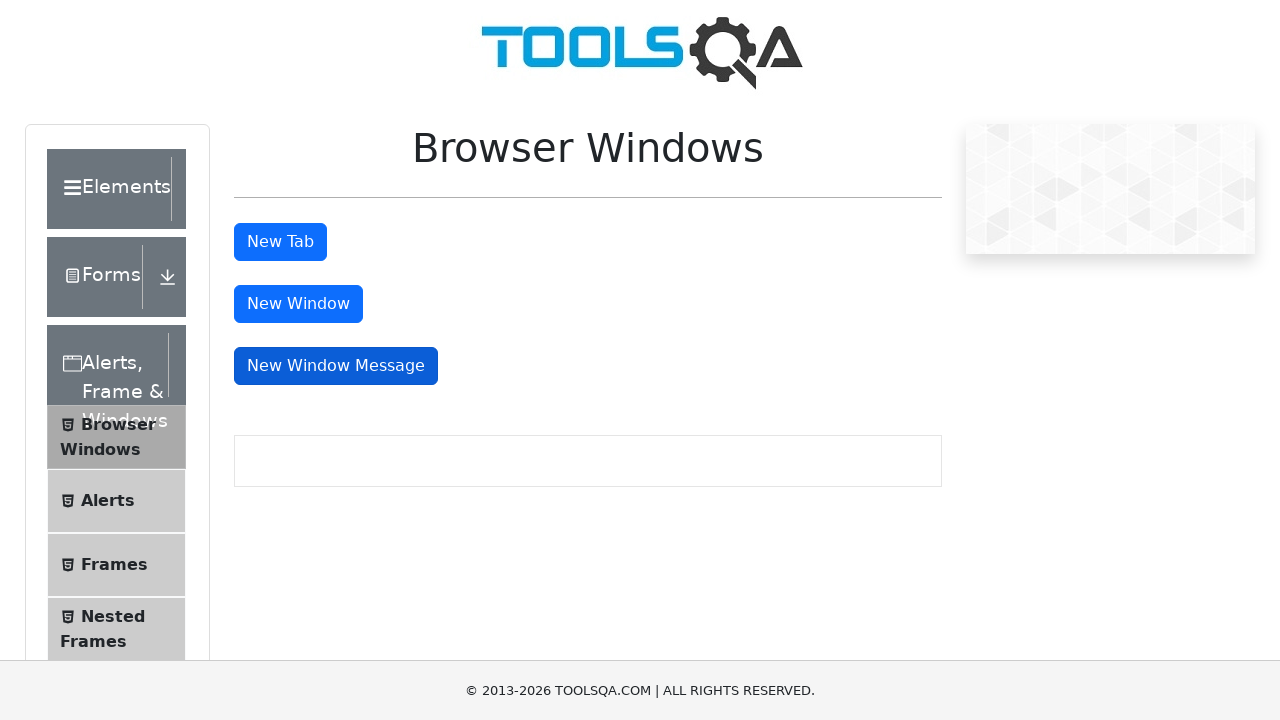

Closed third new window
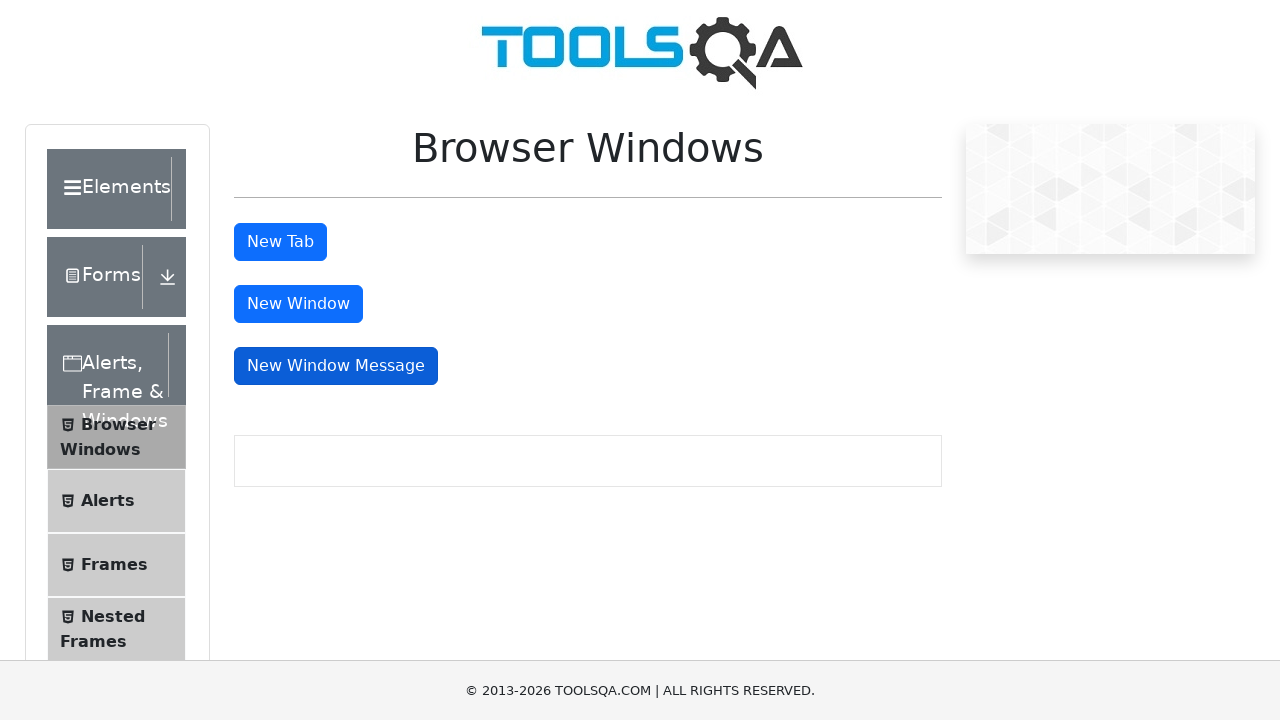

Switched back to parent window
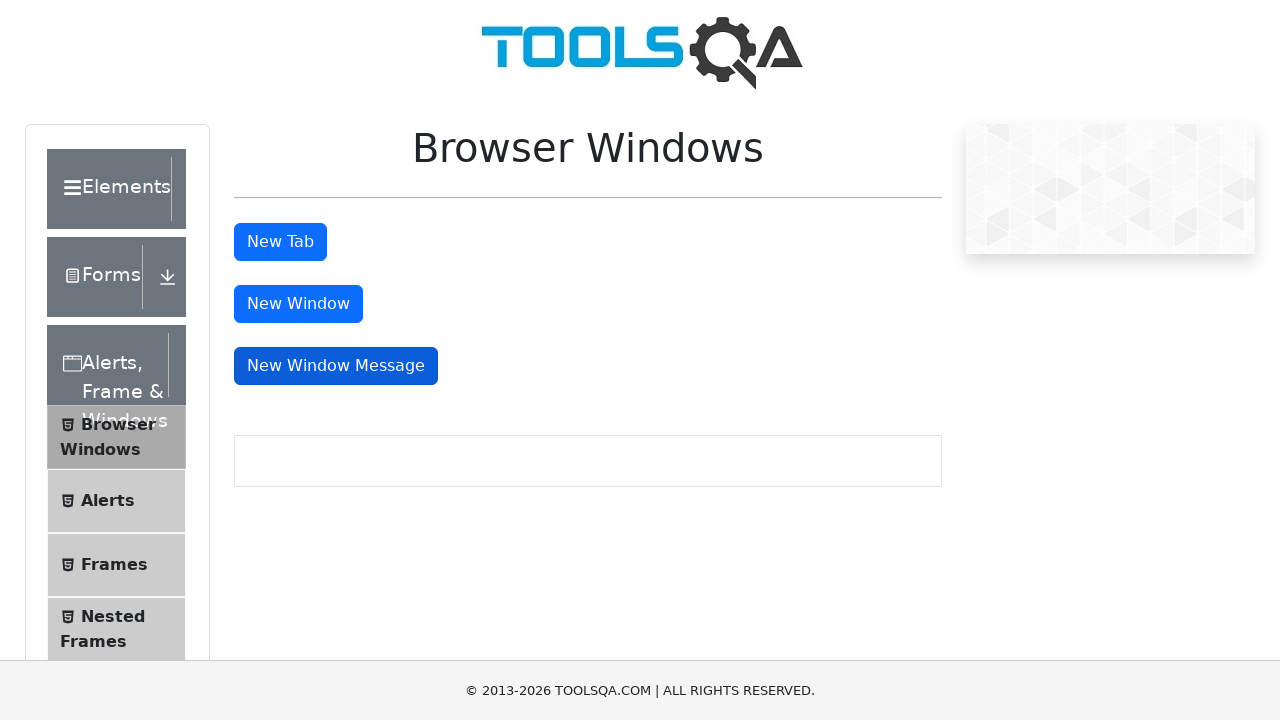

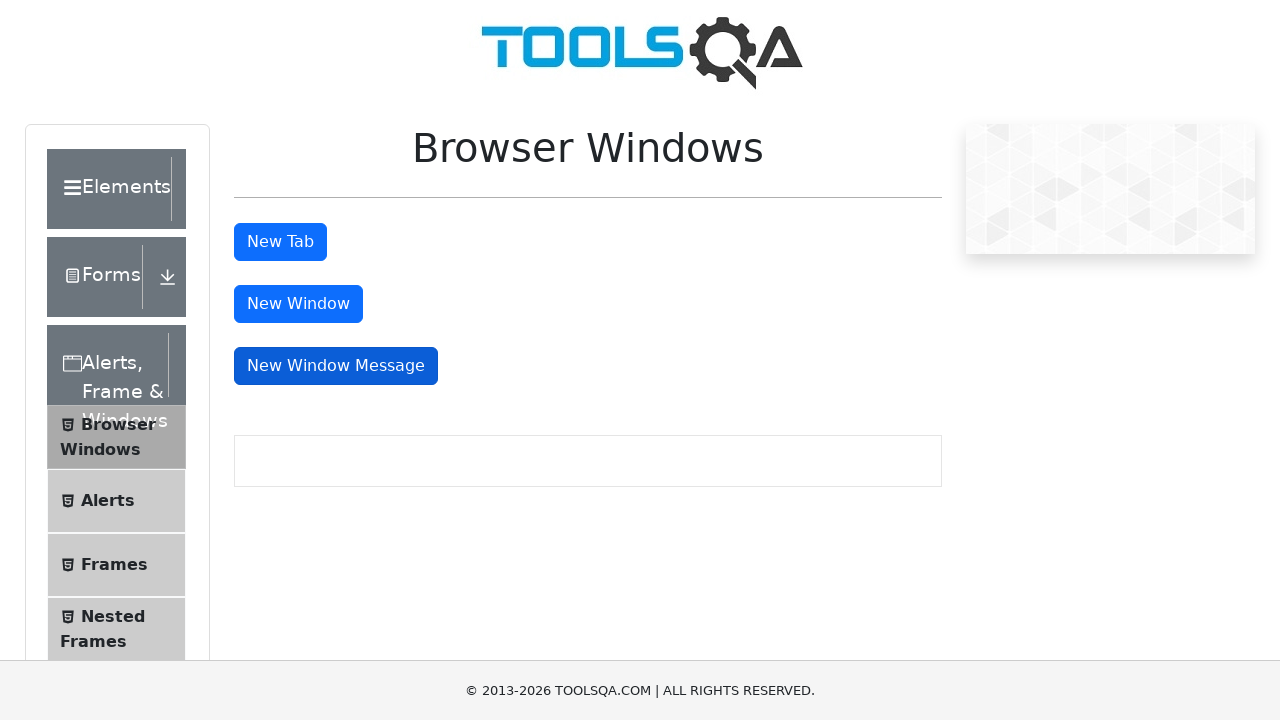